Navigates to textbox page and verifies the date text displayed in the header

Starting URL: http://only-testing-blog.blogspot.in/2014/01/textbox.html

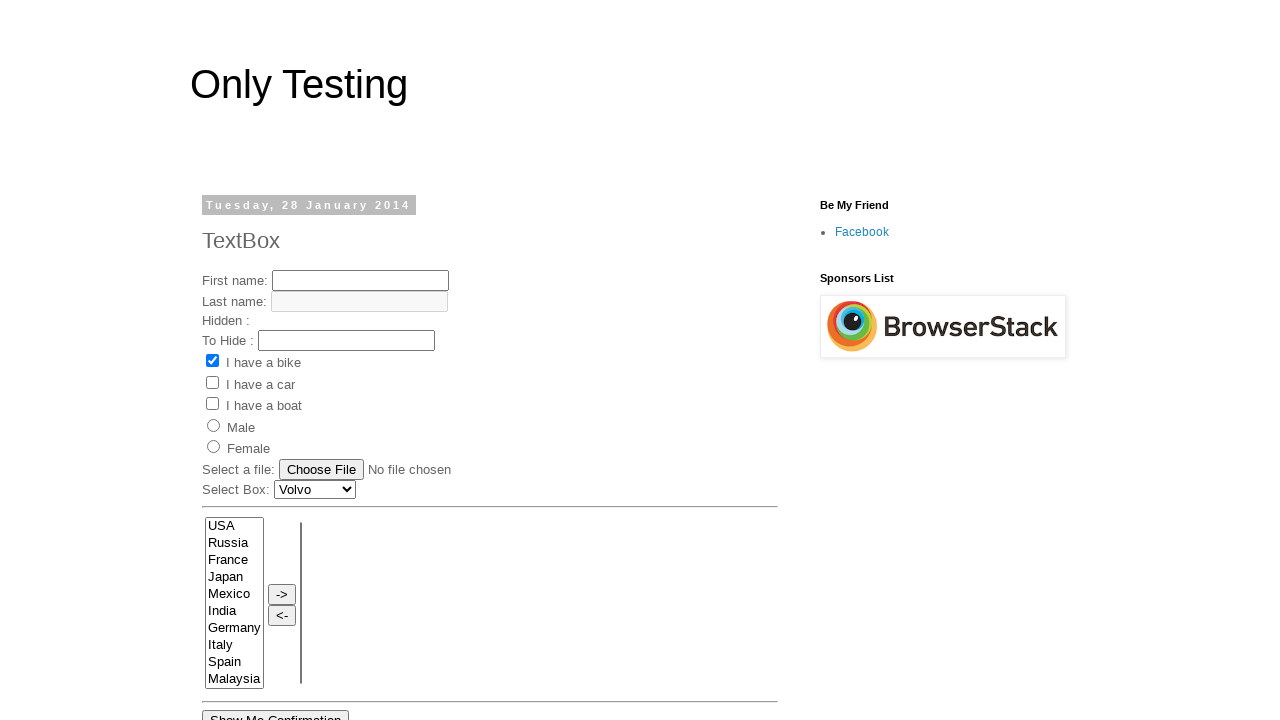

Navigated to textbox page
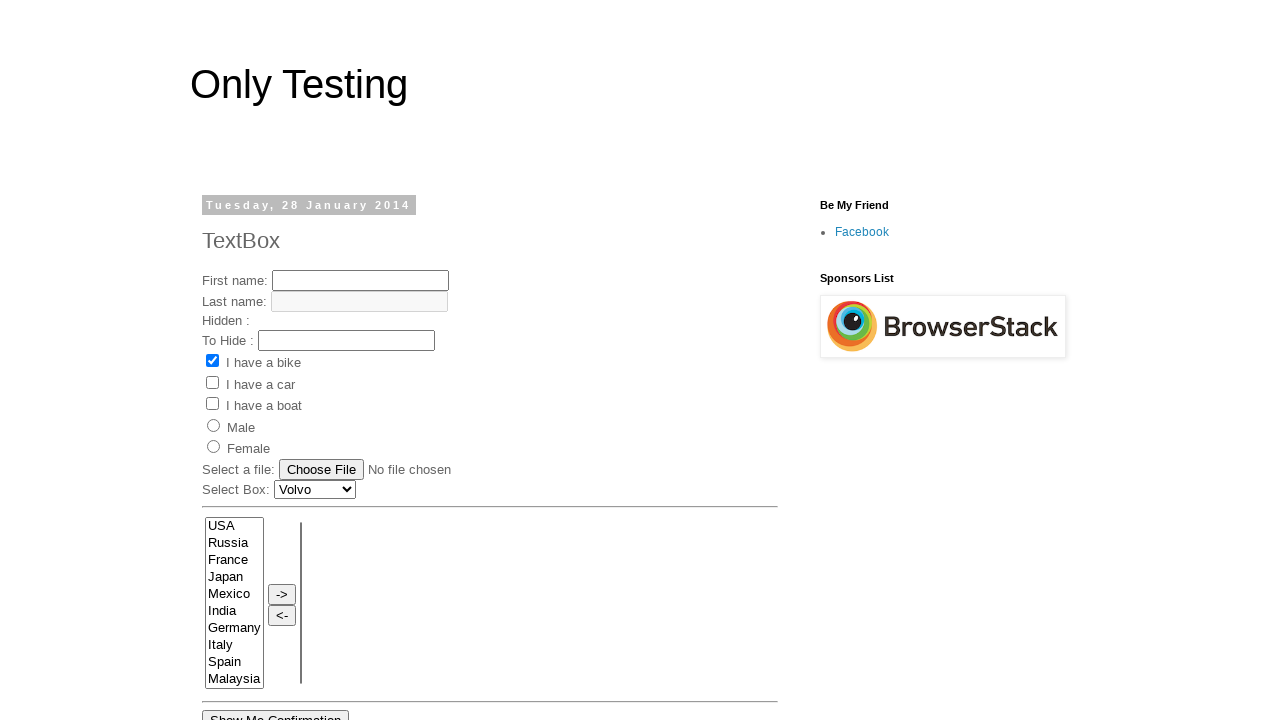

Located date element in header
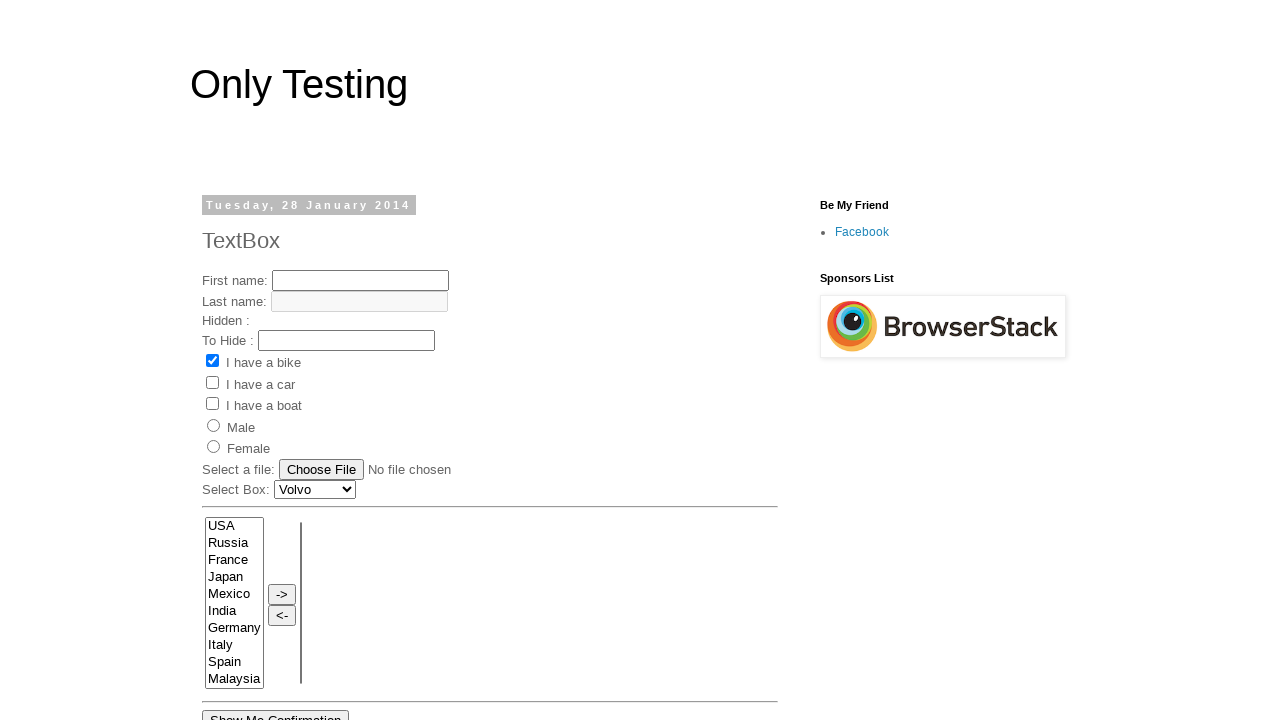

Date element became visible
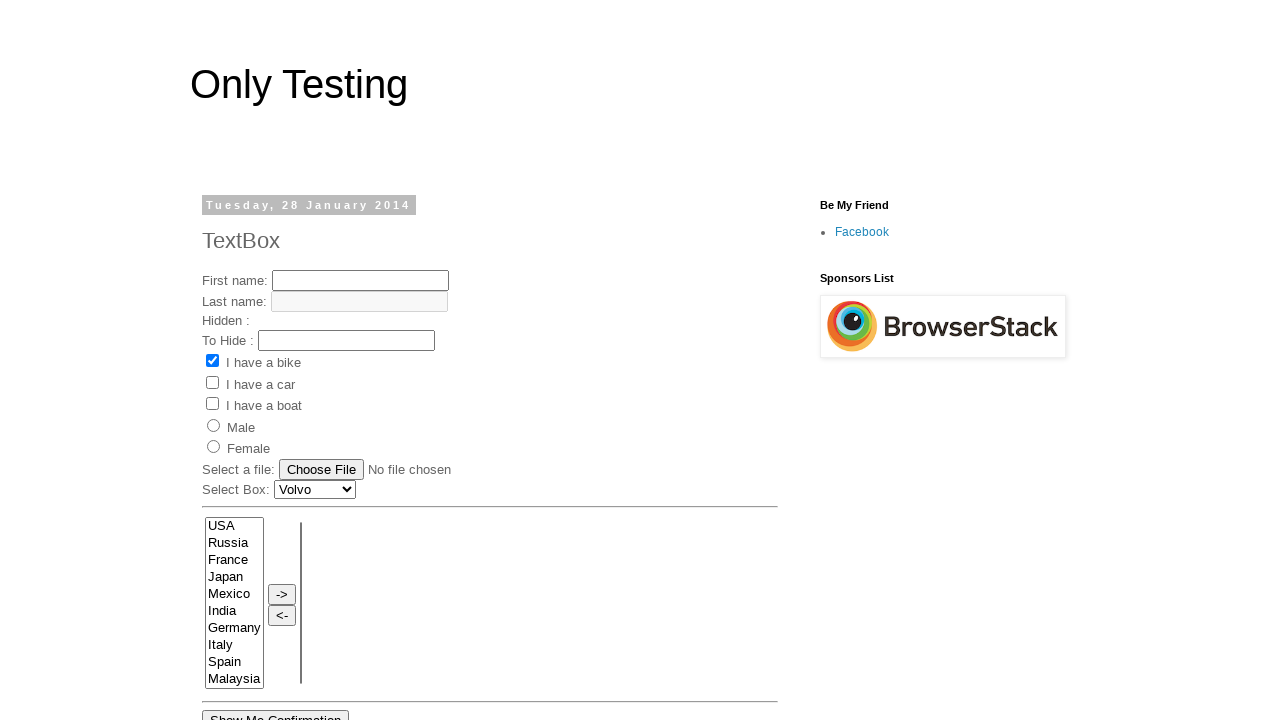

Retrieved date text from element: Tuesday, 28 January 2014
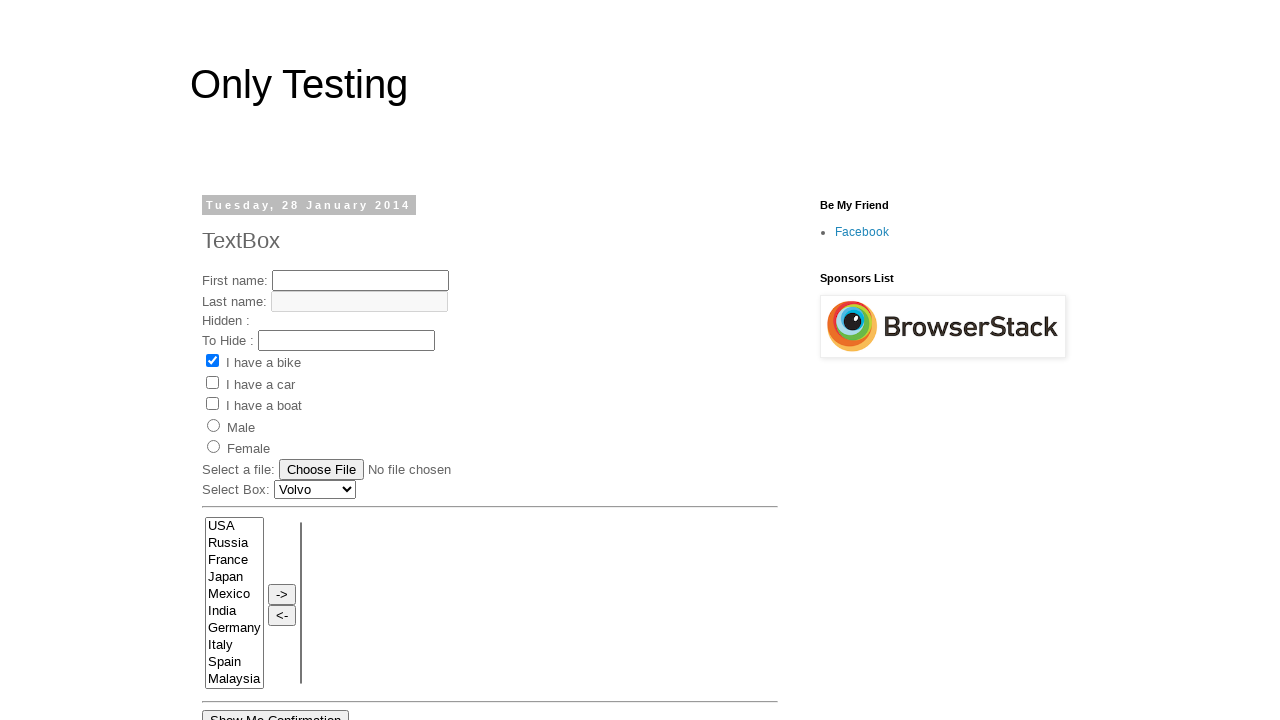

Verified date text matches expected value: Tuesday, 28 January 2014
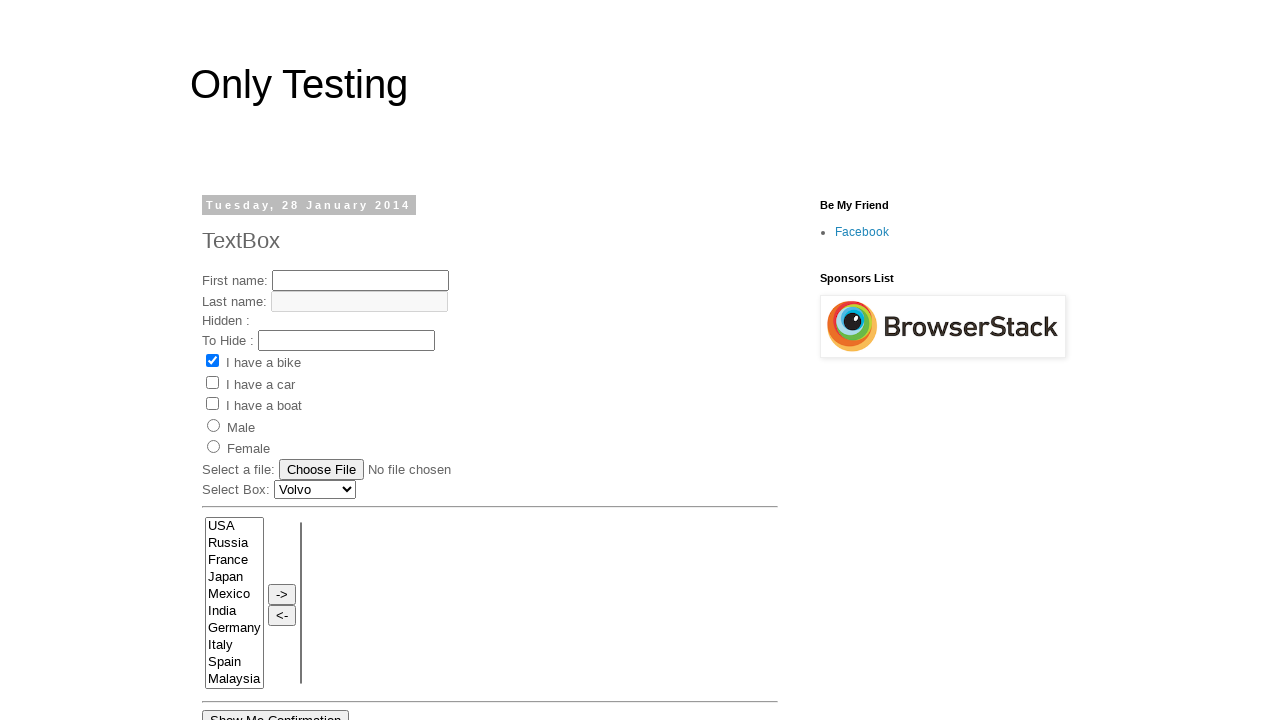

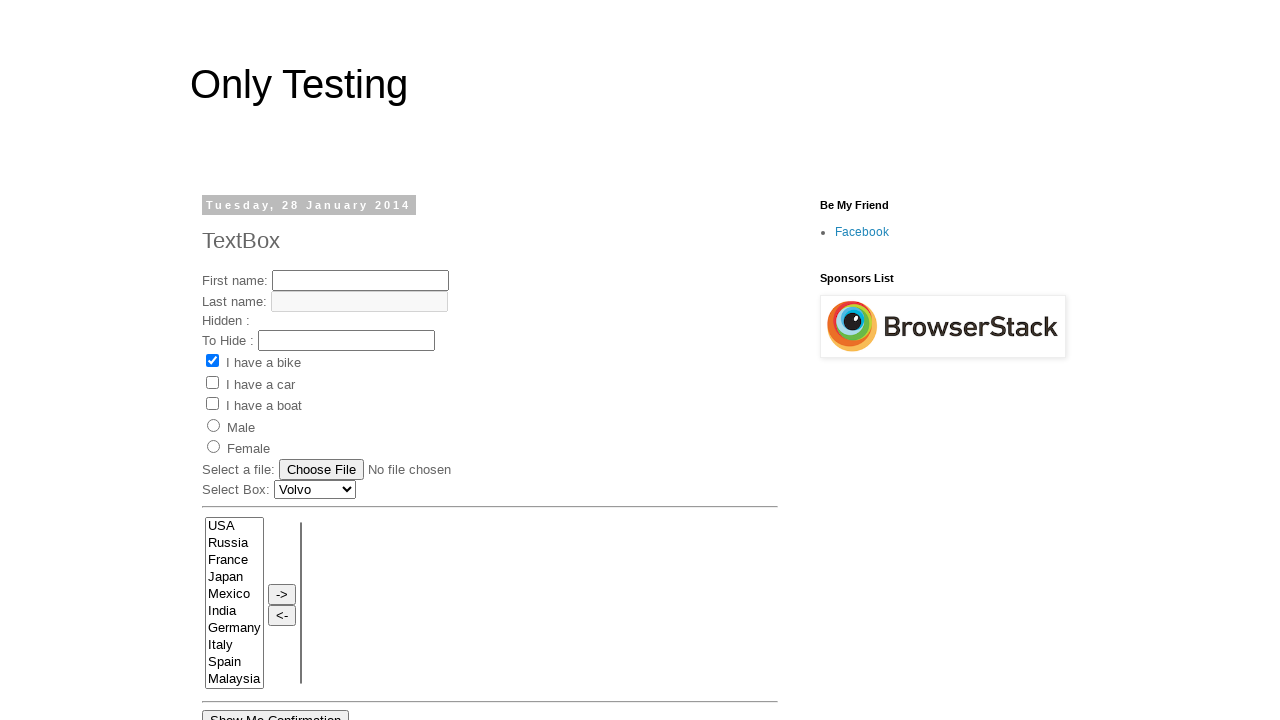